Tests the jQuery UI resizable component by dragging the resize handle to expand the element by 300 pixels horizontally and 200 pixels vertically.

Starting URL: https://jqueryui.com/resources/demos/resizable/default.html

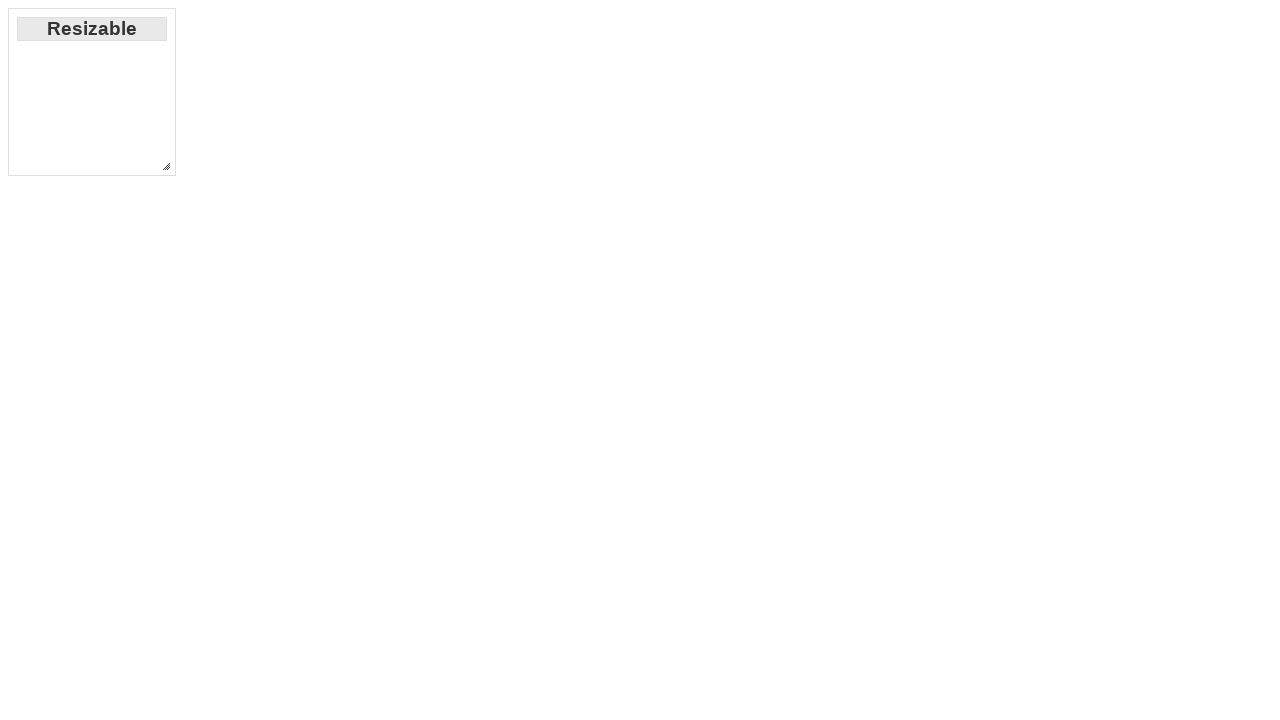

Navigated to jQuery UI resizable demo page
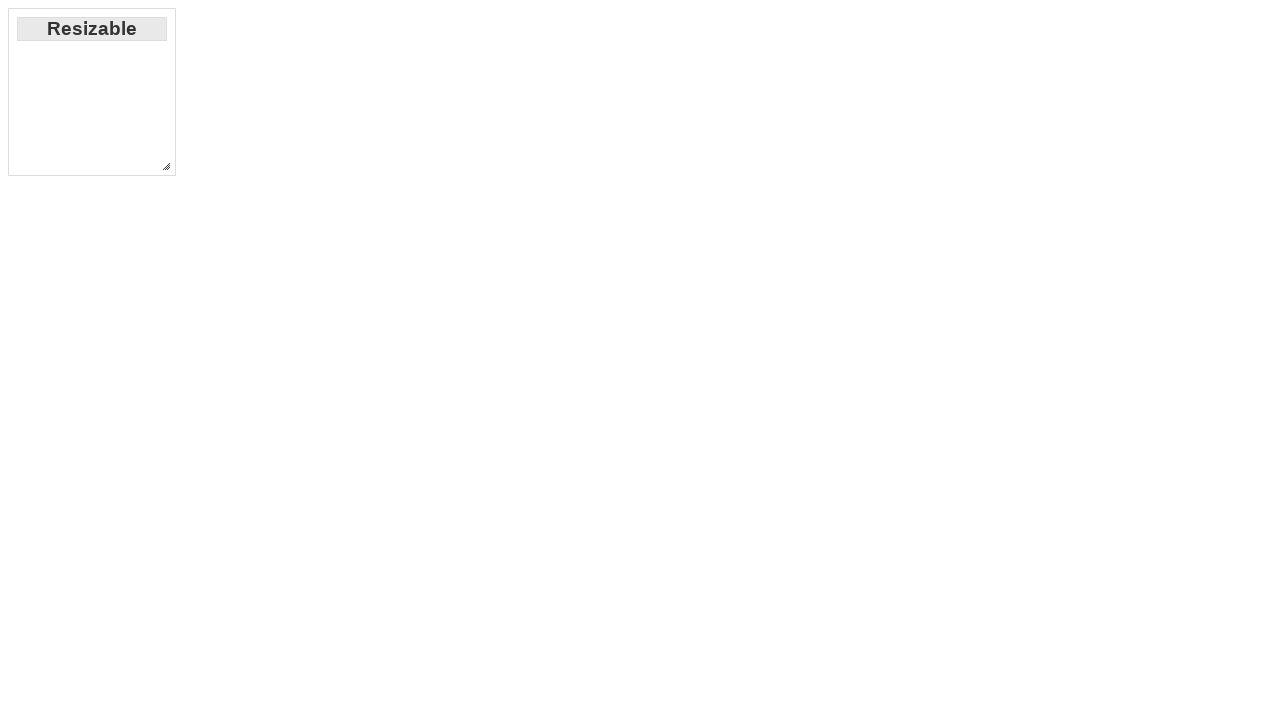

Located the resize handle element
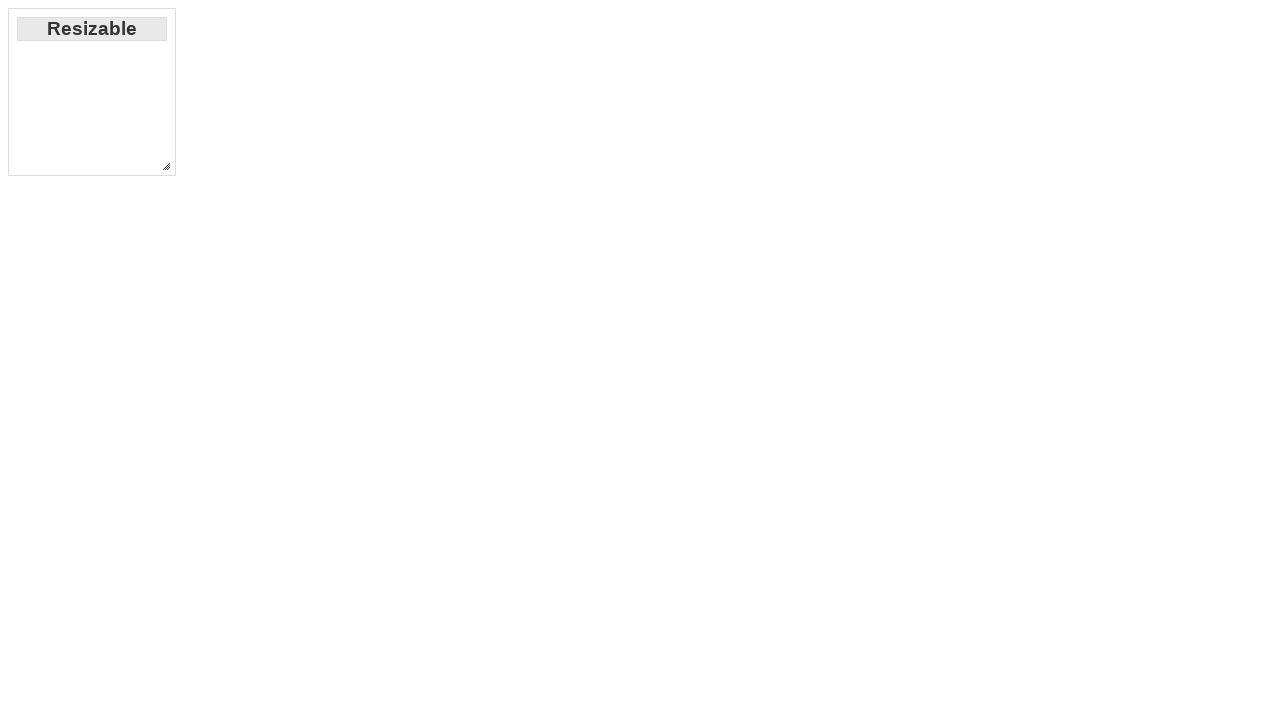

Retrieved bounding box coordinates of the resize handle
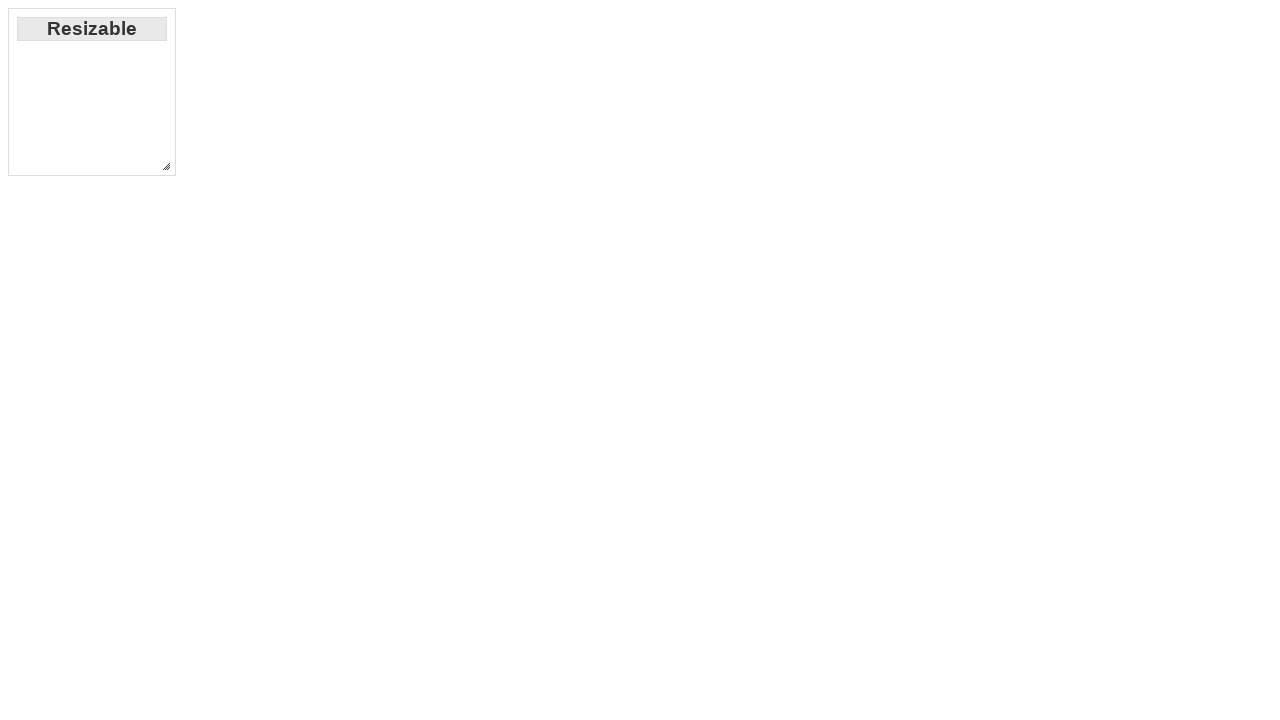

Moved mouse to the center of the resize handle at (166, 166)
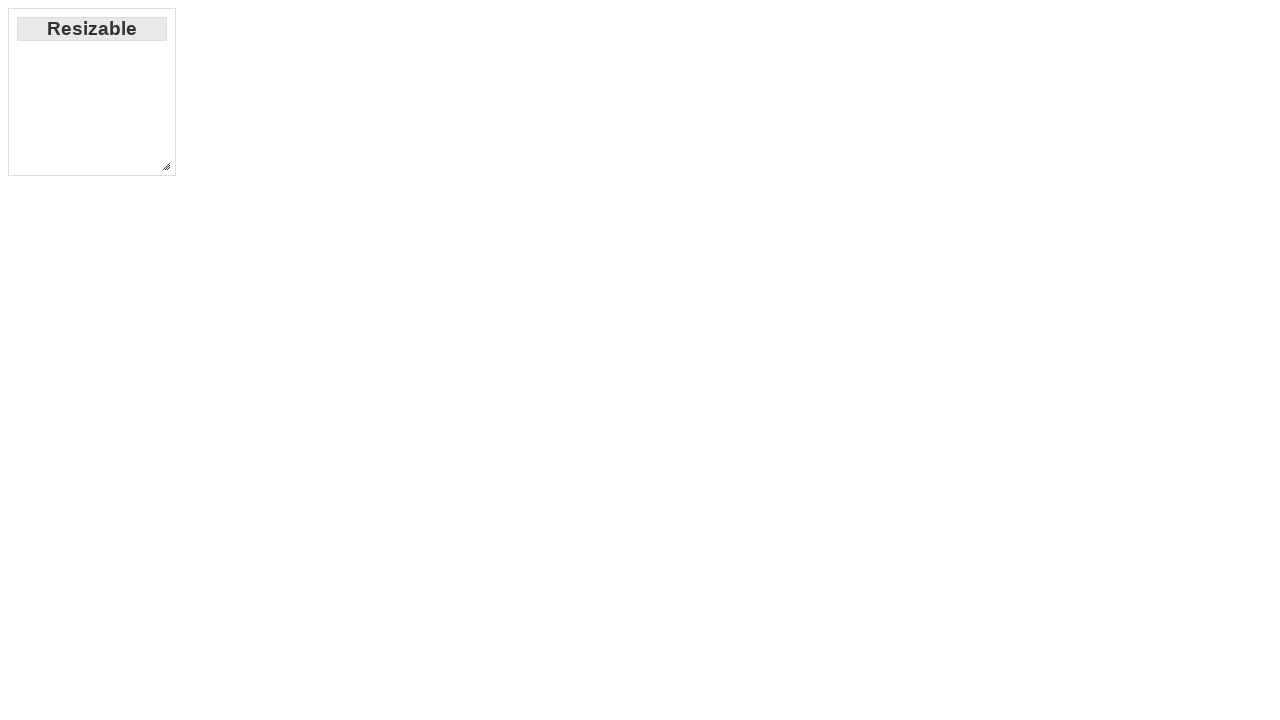

Pressed down the mouse button on the resize handle at (166, 166)
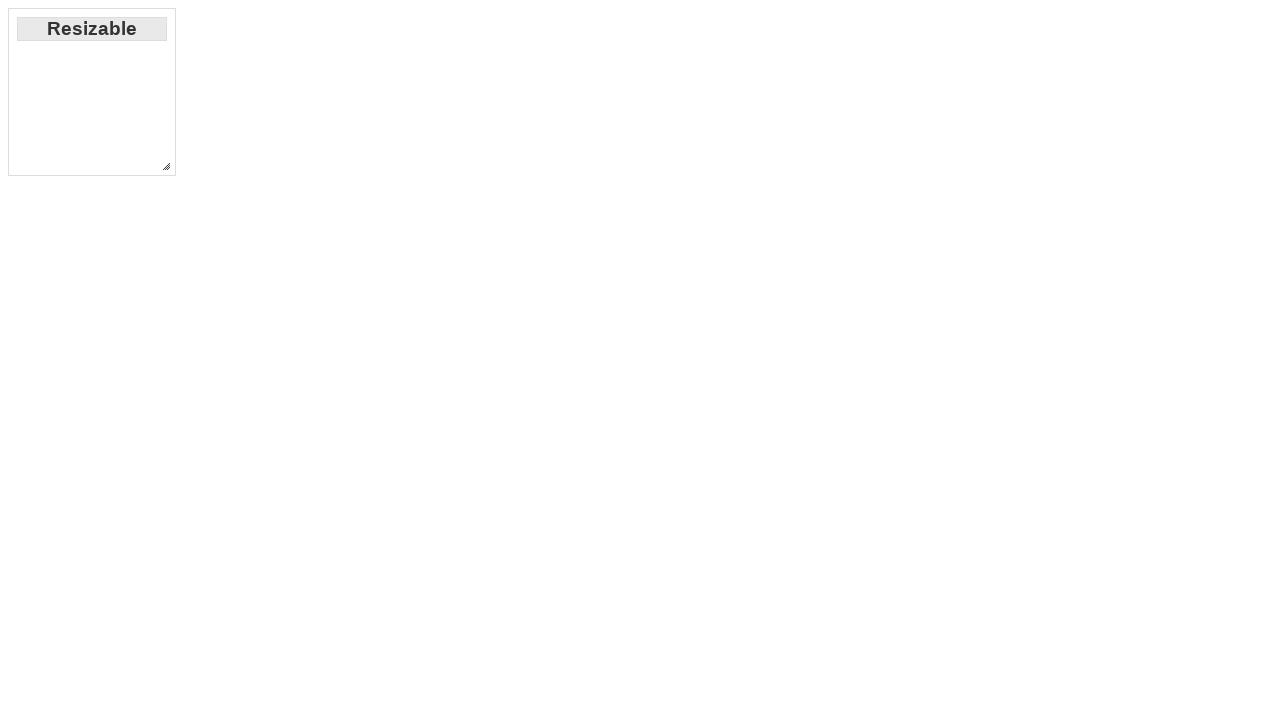

Dragged the resize handle 300 pixels horizontally and 200 pixels vertically at (466, 366)
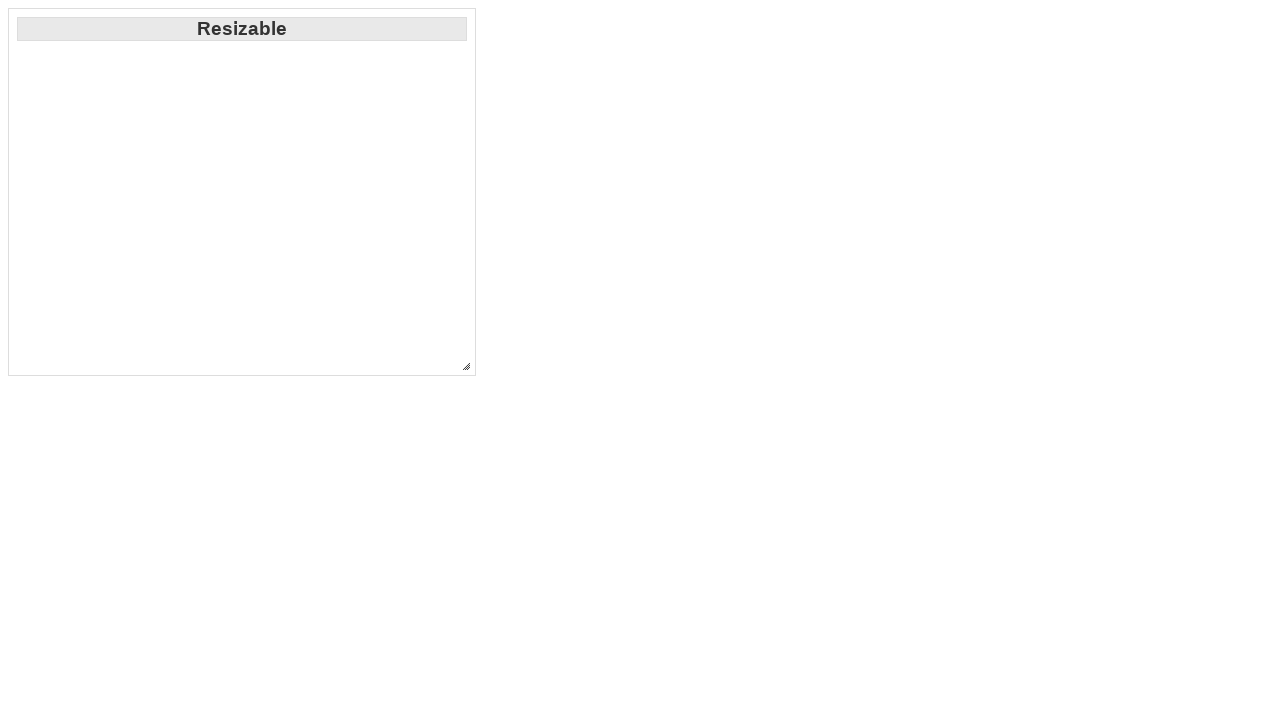

Released the mouse button to complete the resize operation at (466, 366)
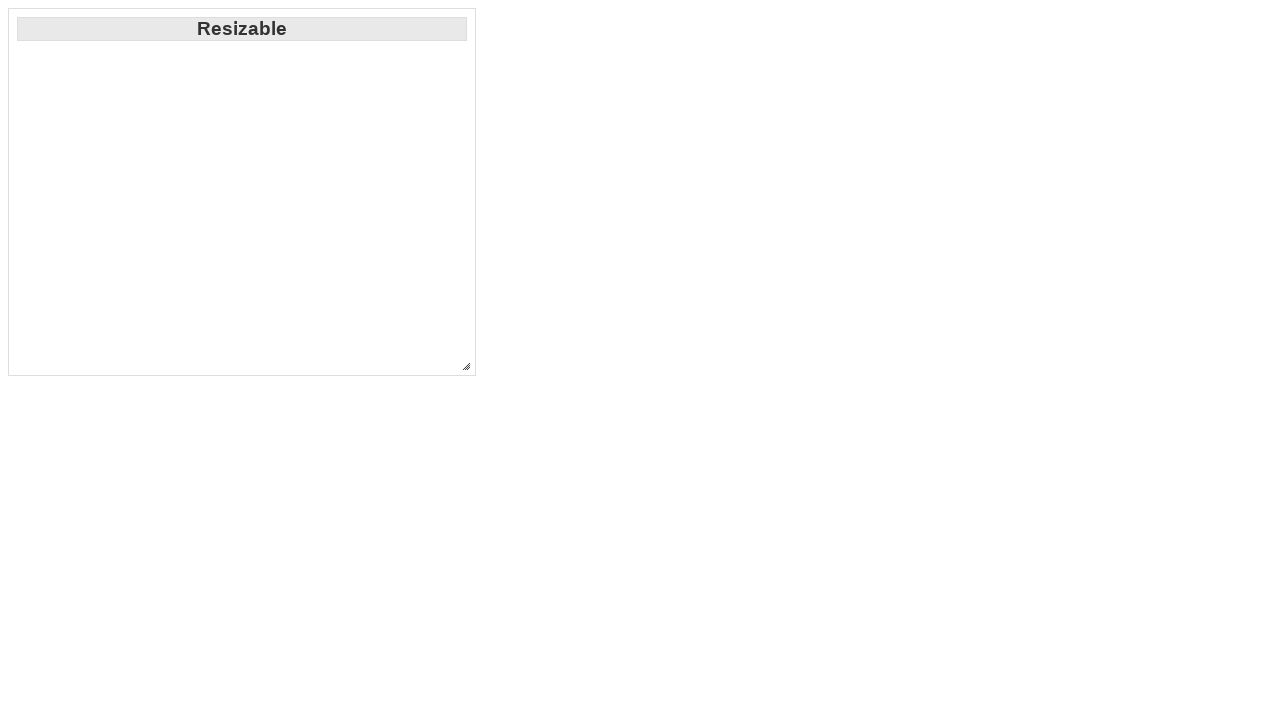

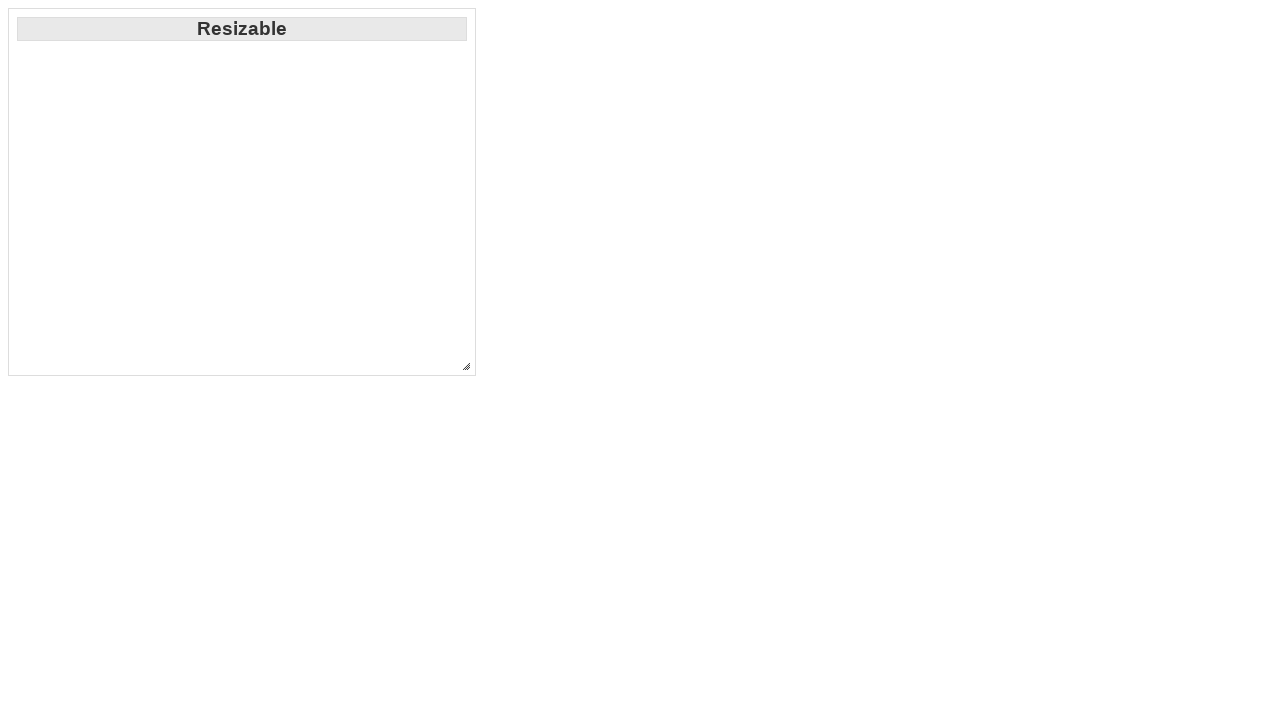